Fills out a Google Form with employee ID, name, and selects multiple checkbox options across three different sections (building, days, and meal type).

Starting URL: https://docs.google.com/forms/d/e/1FAIpQLSebAR7SAmwvpQ06lxJba62HSS7E1UrDR2mhYyG-BEuHqoehJg/viewform?pli=1&pli=1

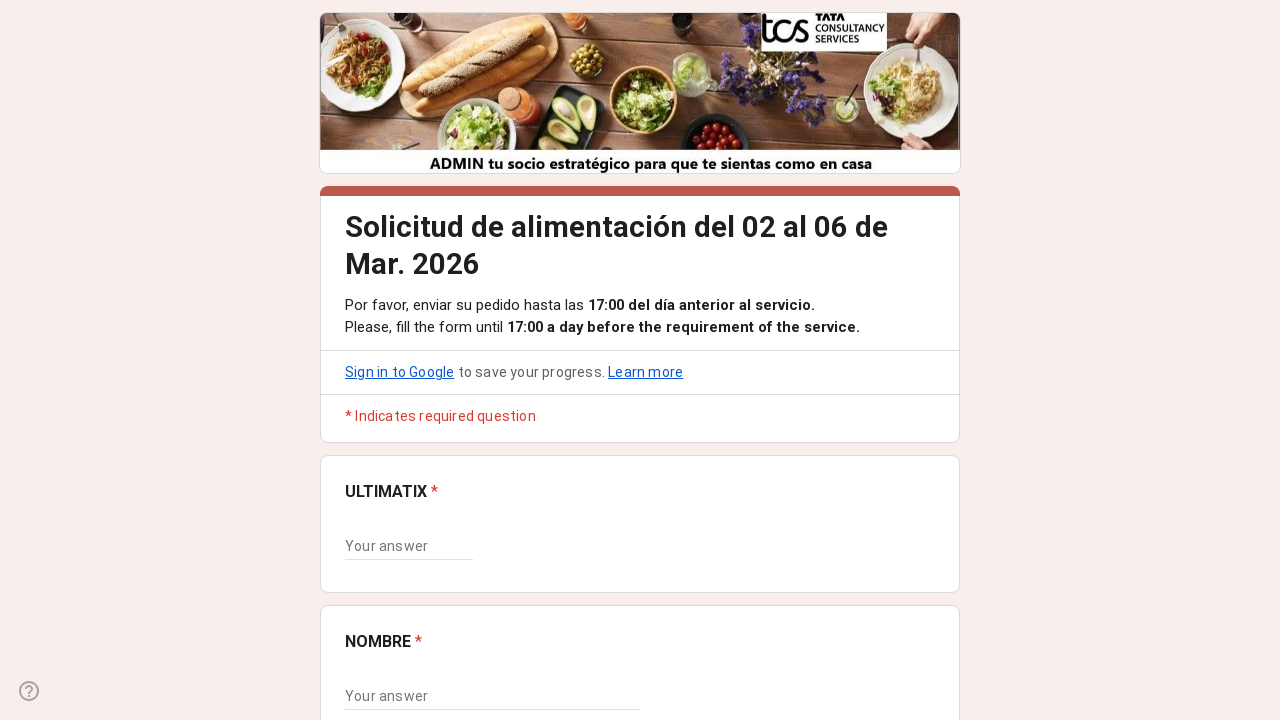

Google Form loaded and text input fields are visible
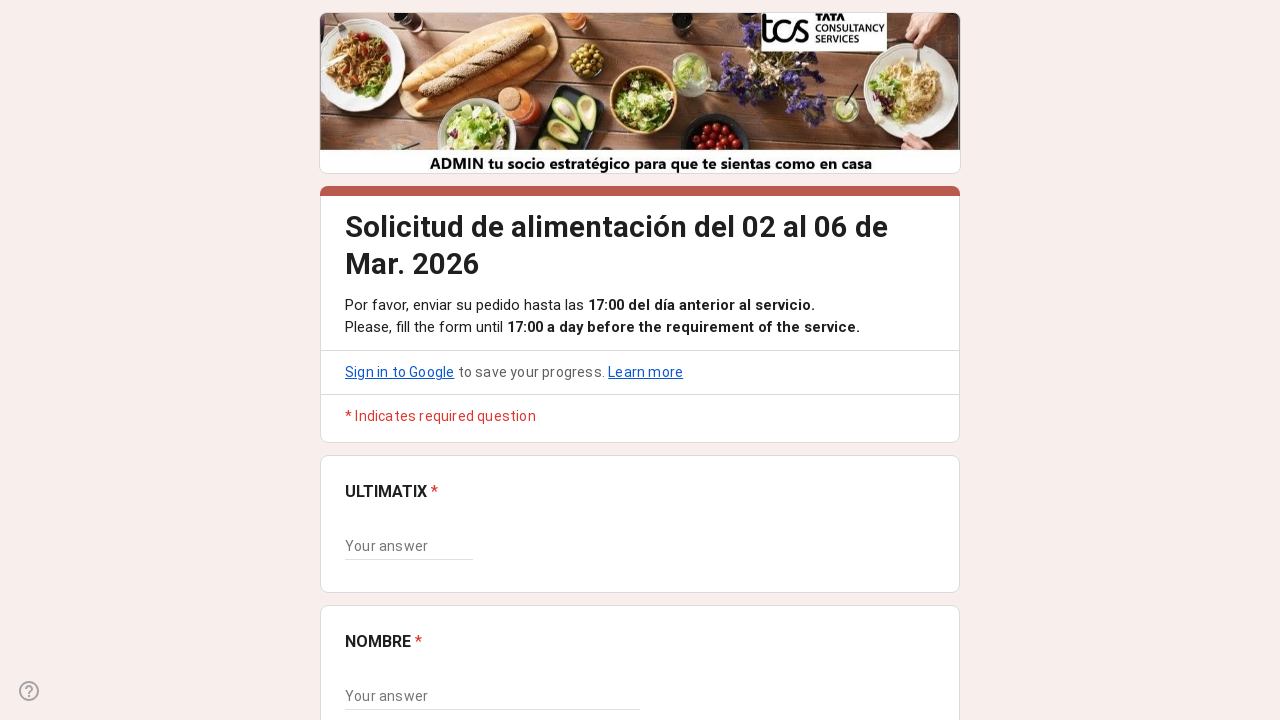

Filled employee ID field with '2846981' on xpath=//*[@id="mG61Hd"]/div[2]/div/div[2]/div[1]/div/div/div[2]/div/div[1]/div/d
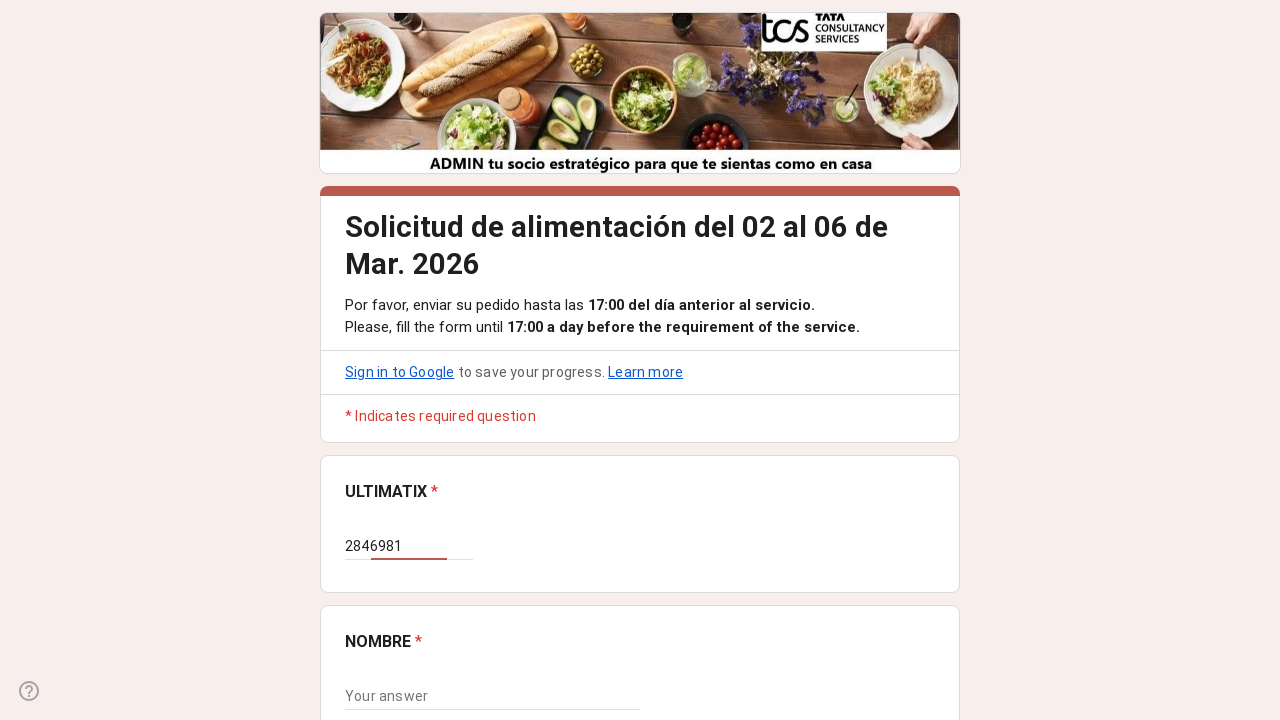

Filled name field with 'David Espinosa' on xpath=//*[@id="mG61Hd"]/div[2]/div/div[2]/div[2]/div/div/div[2]/div/div[1]/div/d
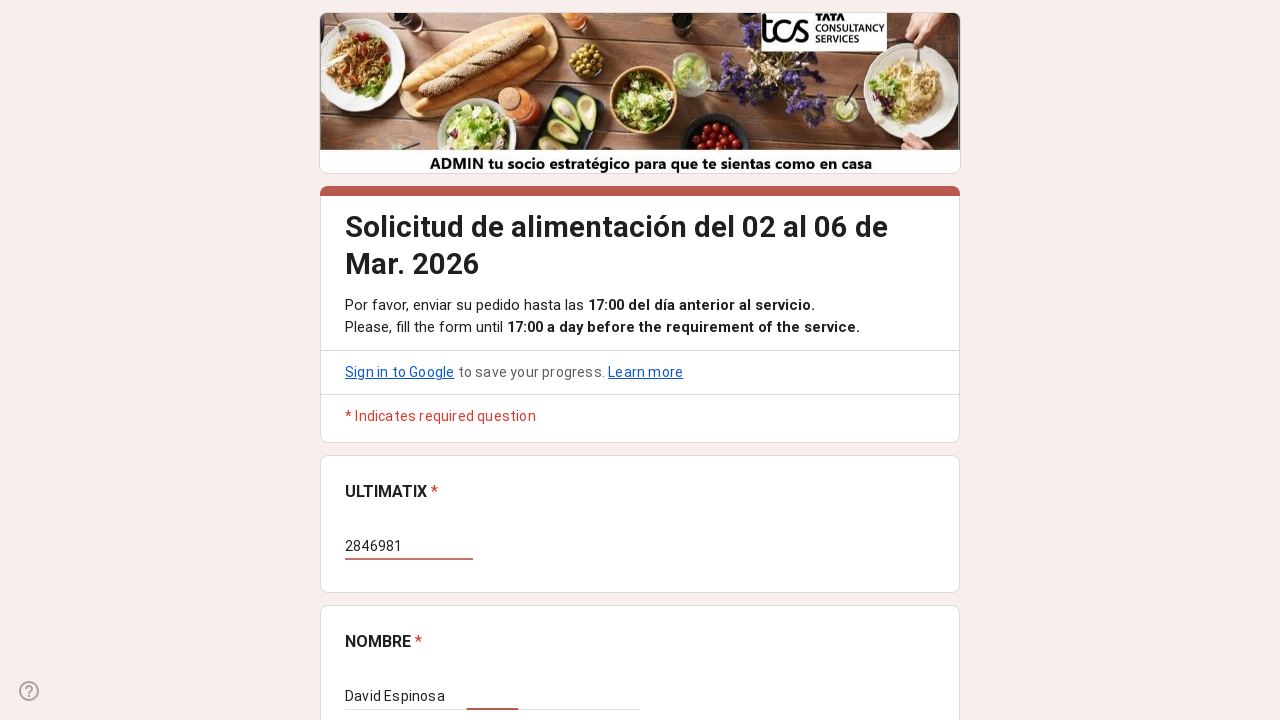

Selected building checkbox option 1 at (530, 361) on xpath=//*[@id="mG61Hd"]/div[2]/div/div[2]/div[3]/div/div/div[2]/div/div[1]/div/d
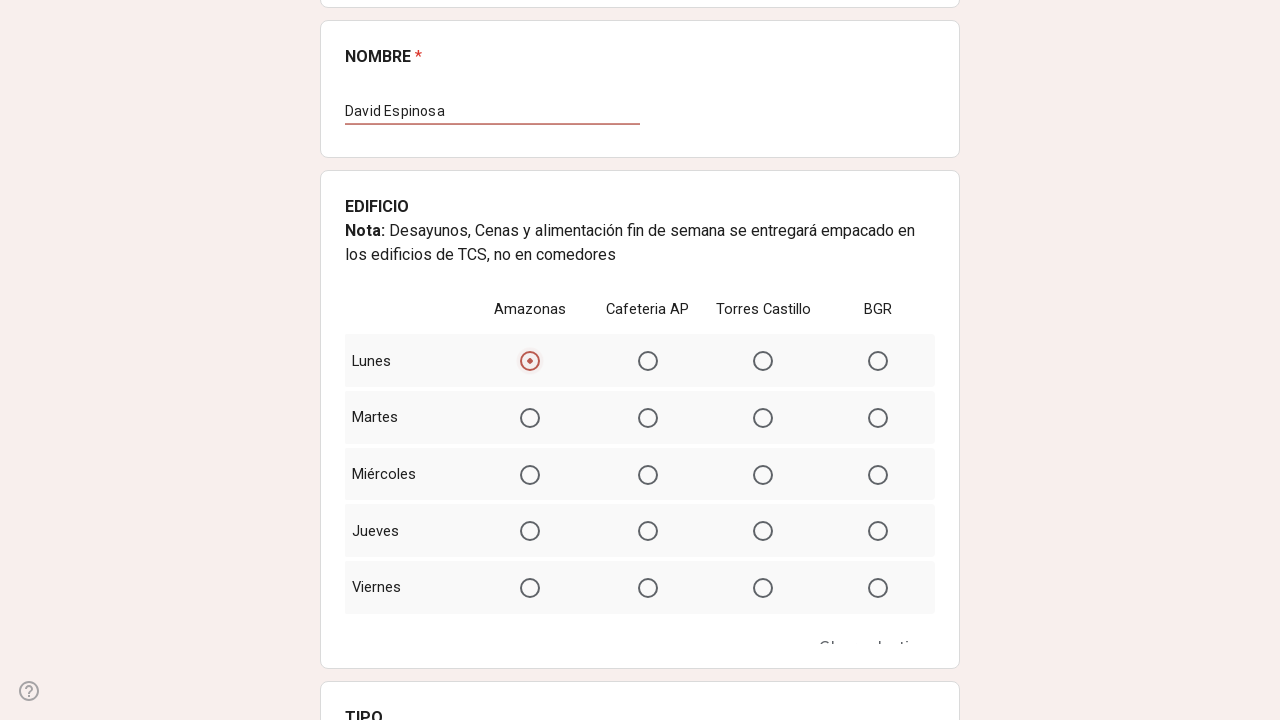

Selected building checkbox option 2 at (530, 417) on xpath=//*[@id="mG61Hd"]/div[2]/div/div[2]/div[3]/div/div/div[2]/div/div[1]/div/d
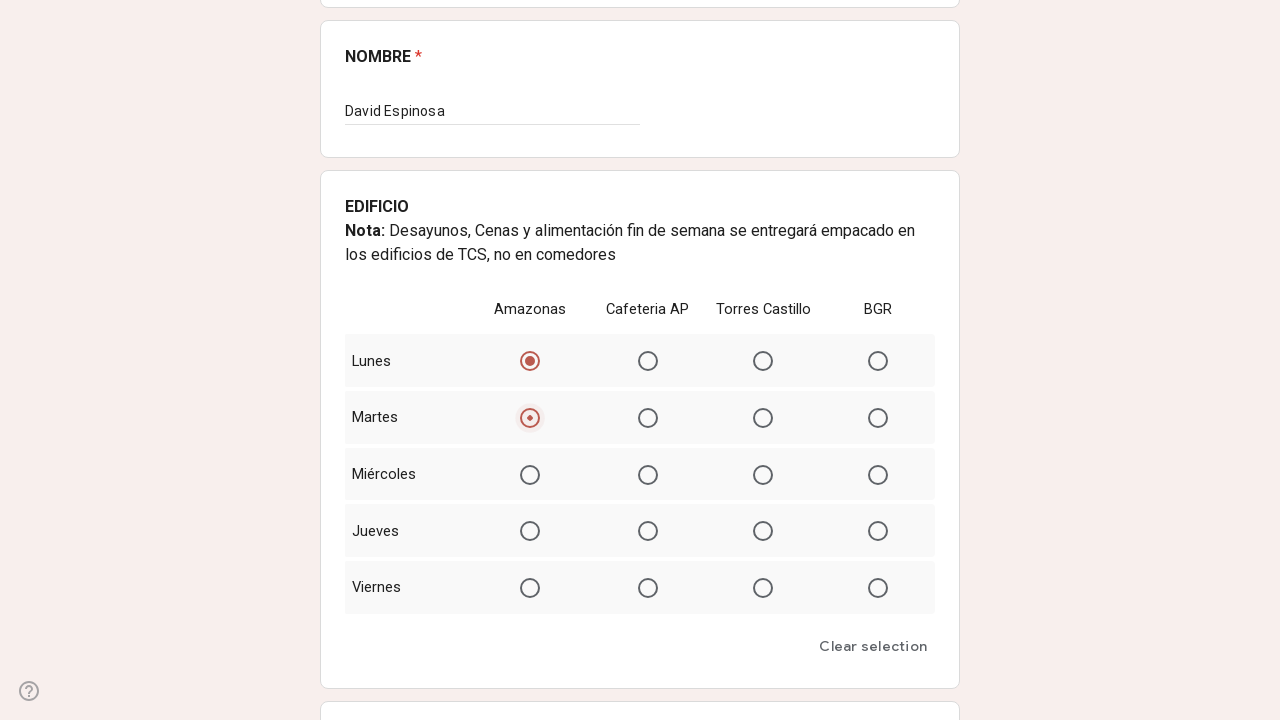

Selected building checkbox option 3 at (530, 474) on xpath=//*[@id="mG61Hd"]/div[2]/div/div[2]/div[3]/div/div/div[2]/div/div[1]/div/d
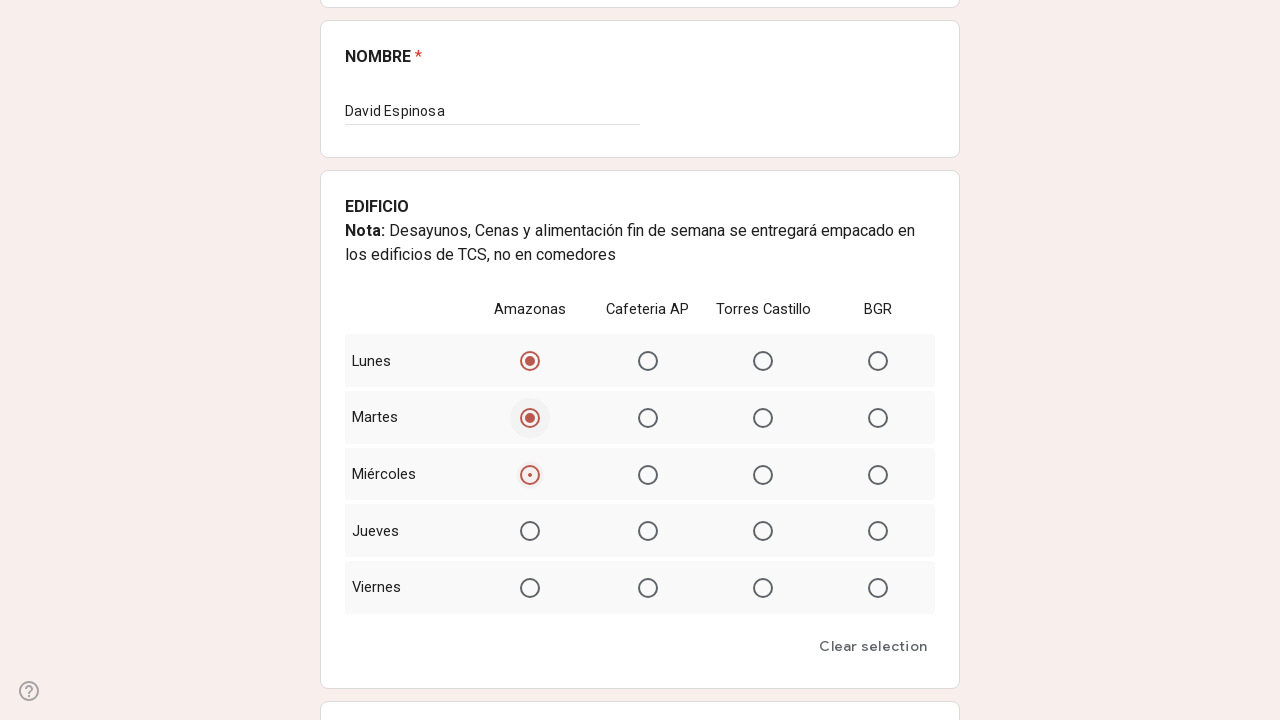

Selected building checkbox option 4 at (530, 531) on xpath=//*[@id="mG61Hd"]/div[2]/div/div[2]/div[3]/div/div/div[2]/div/div[1]/div/d
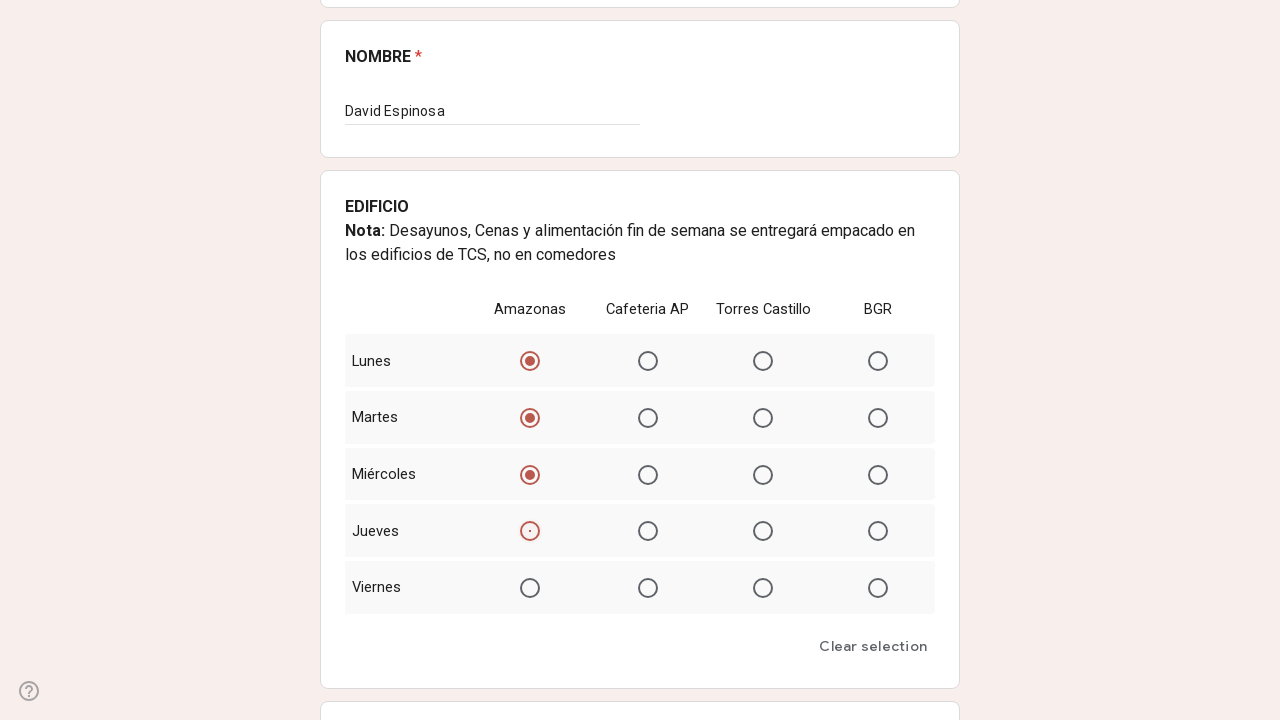

Selected building checkbox option 5 at (530, 587) on xpath=//*[@id="mG61Hd"]/div[2]/div/div[2]/div[3]/div/div/div[2]/div/div[1]/div/d
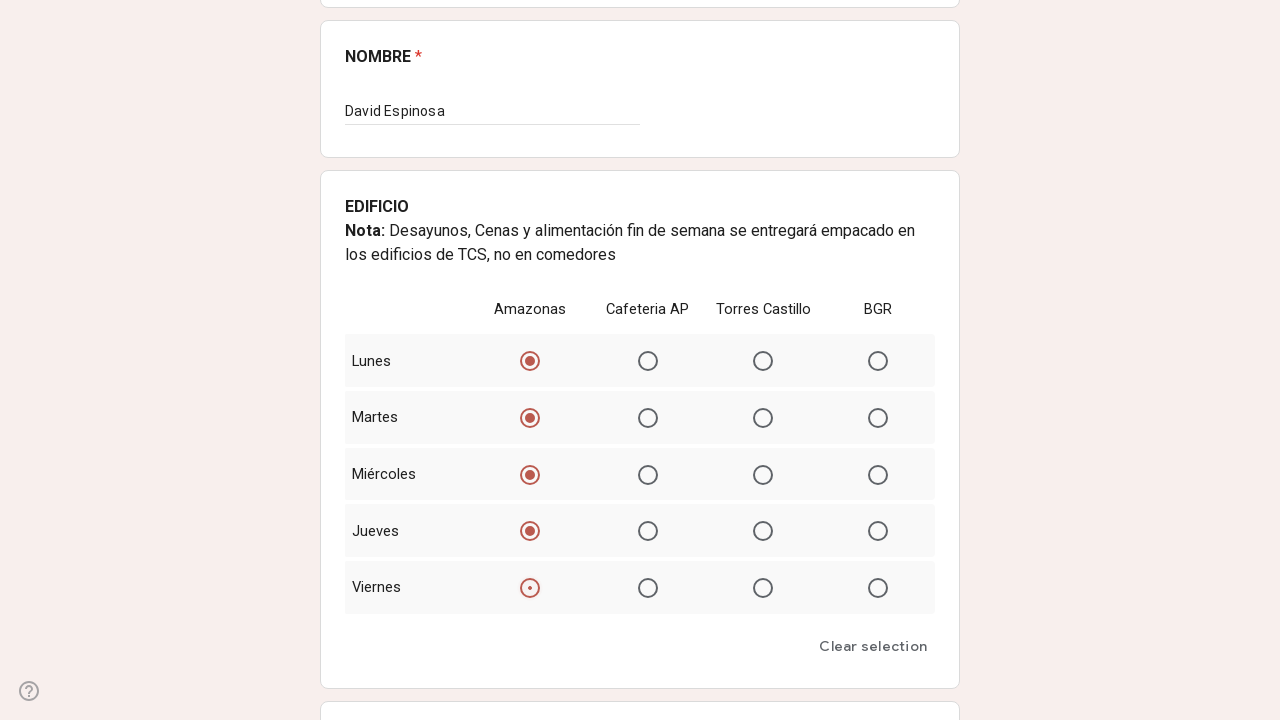

Selected day checkbox option 1 at (717, 361) on xpath=//*[@id="mG61Hd"]/div[2]/div/div[2]/div[4]/div/div/div[2]/div/div[1]/div/d
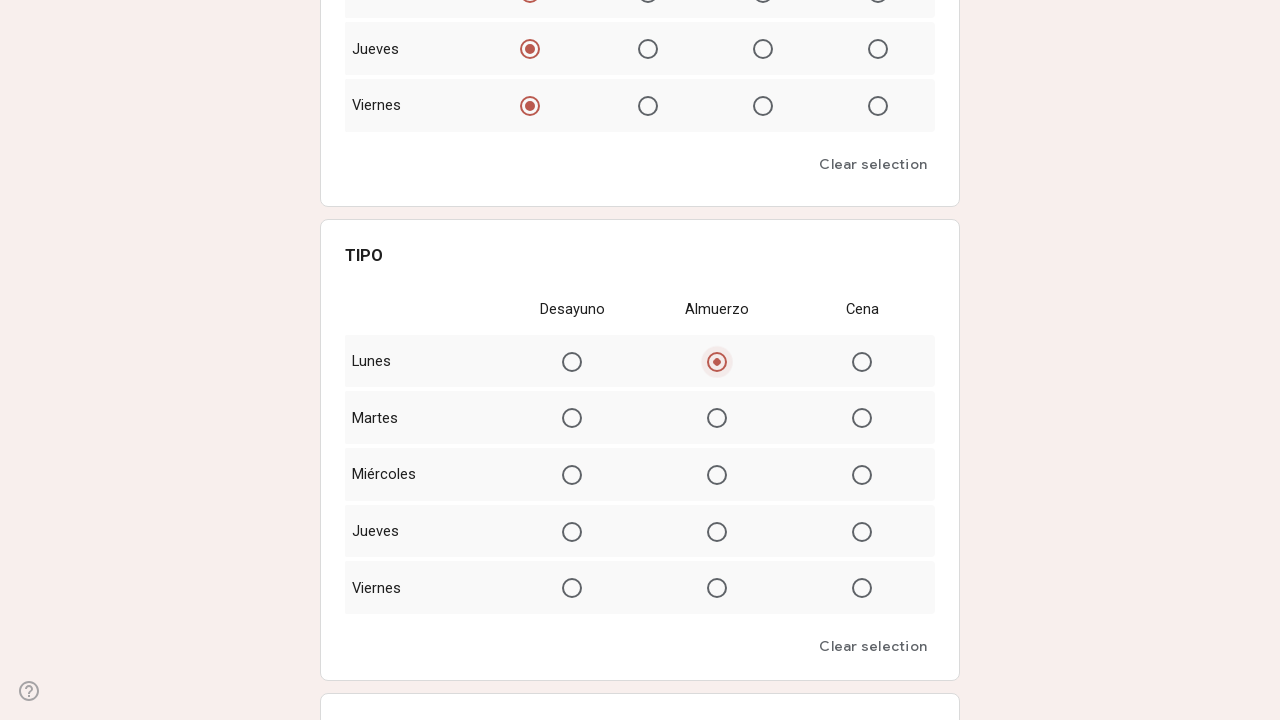

Selected day checkbox option 2 at (717, 418) on xpath=//*[@id="mG61Hd"]/div[2]/div/div[2]/div[4]/div/div/div[2]/div/div[1]/div/d
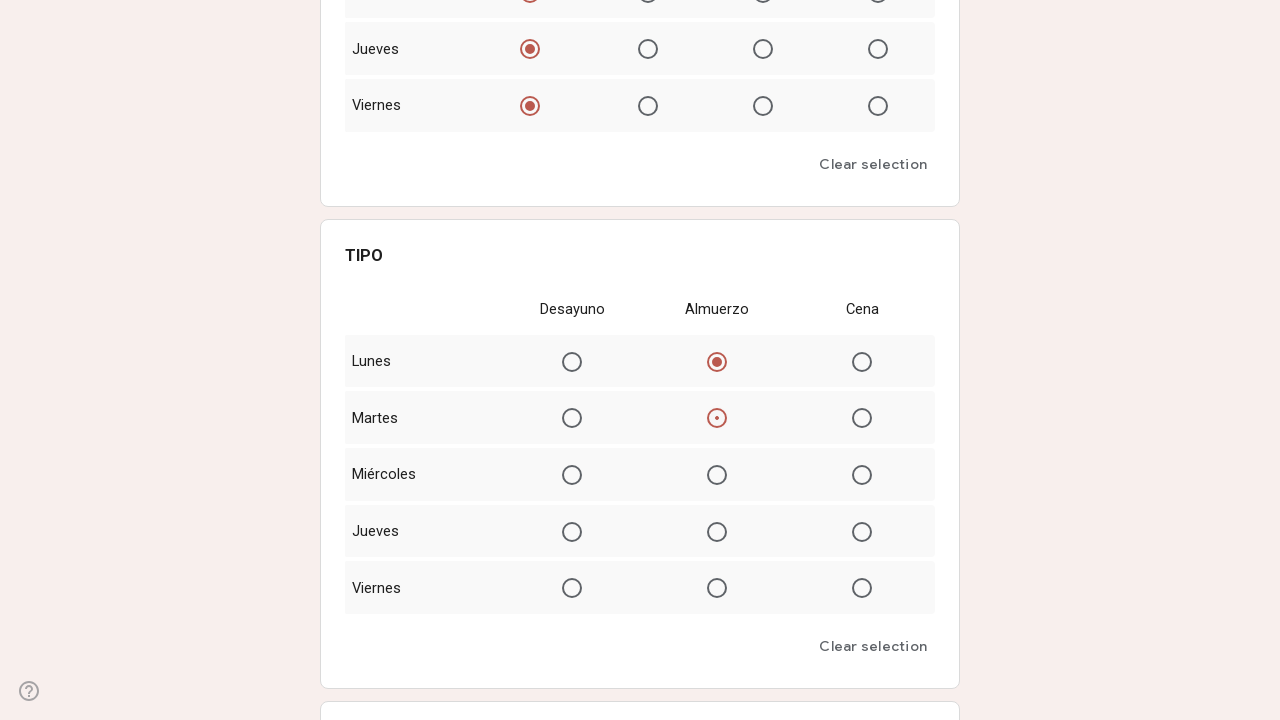

Selected day checkbox option 3 at (717, 474) on xpath=//*[@id="mG61Hd"]/div[2]/div/div[2]/div[4]/div/div/div[2]/div/div[1]/div/d
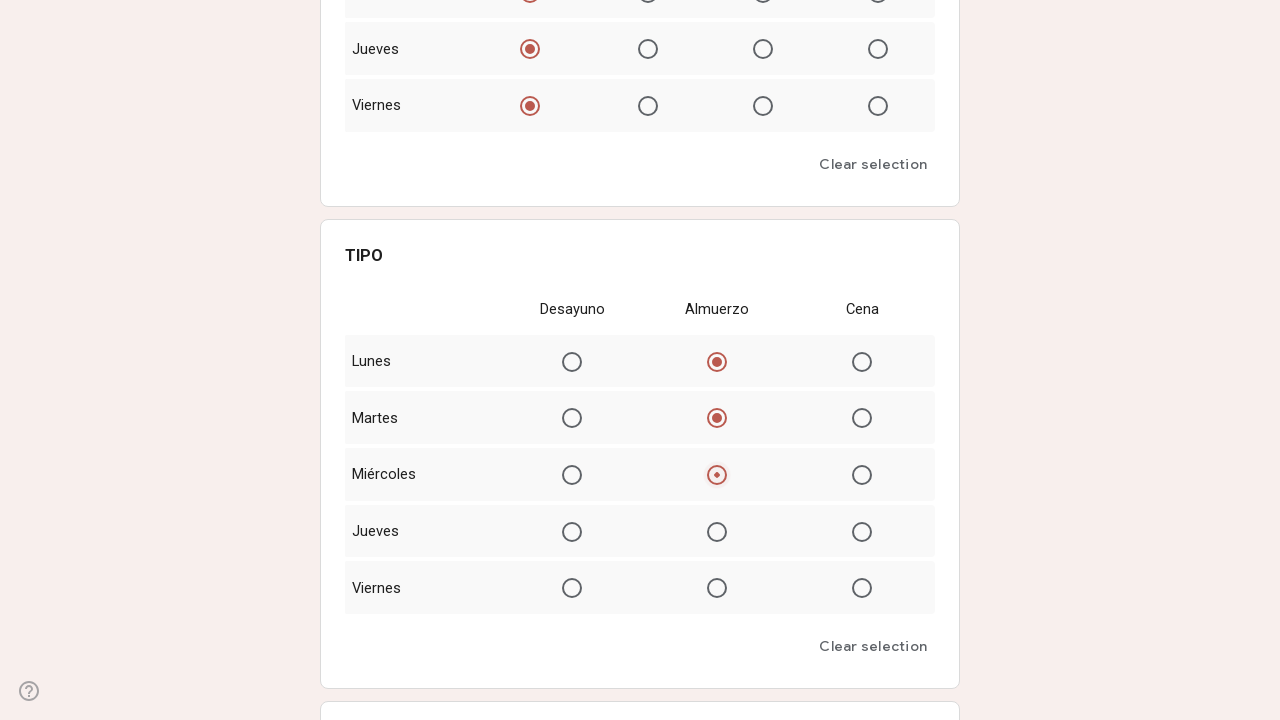

Selected day checkbox option 4 at (717, 531) on xpath=//*[@id="mG61Hd"]/div[2]/div/div[2]/div[4]/div/div/div[2]/div/div[1]/div/d
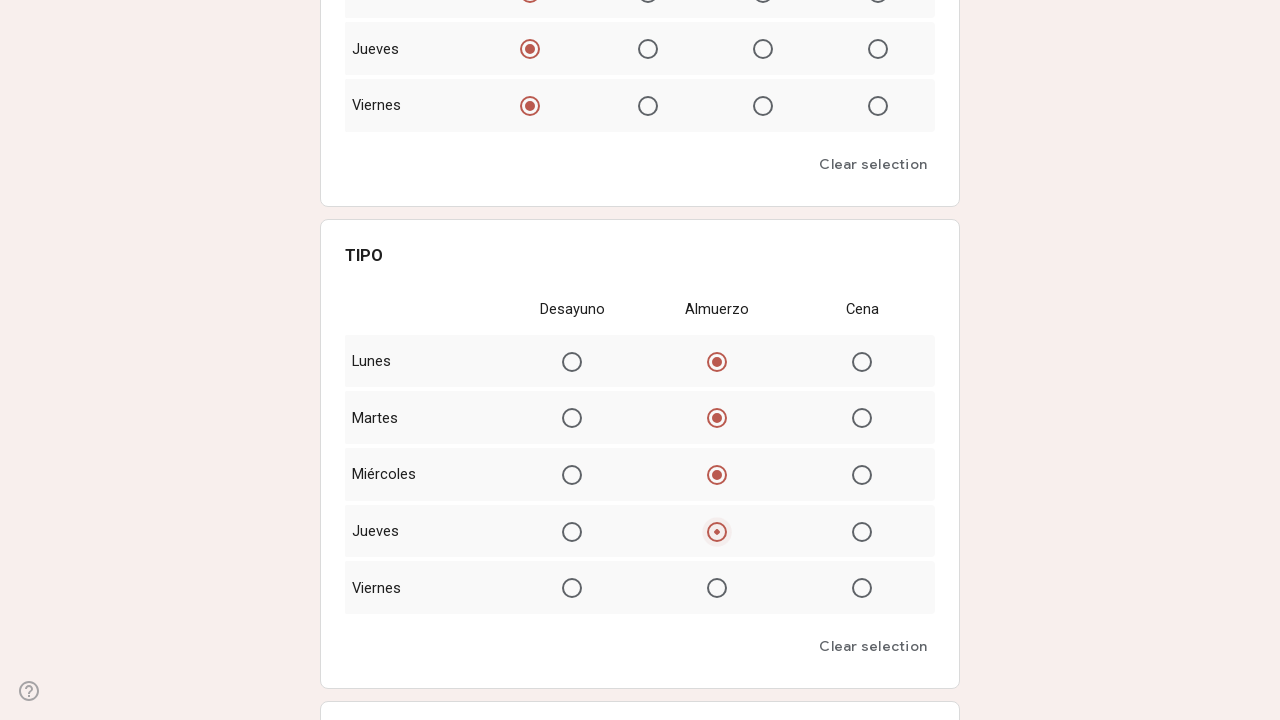

Selected day checkbox option 5 at (717, 588) on xpath=//*[@id="mG61Hd"]/div[2]/div/div[2]/div[4]/div/div/div[2]/div/div[1]/div/d
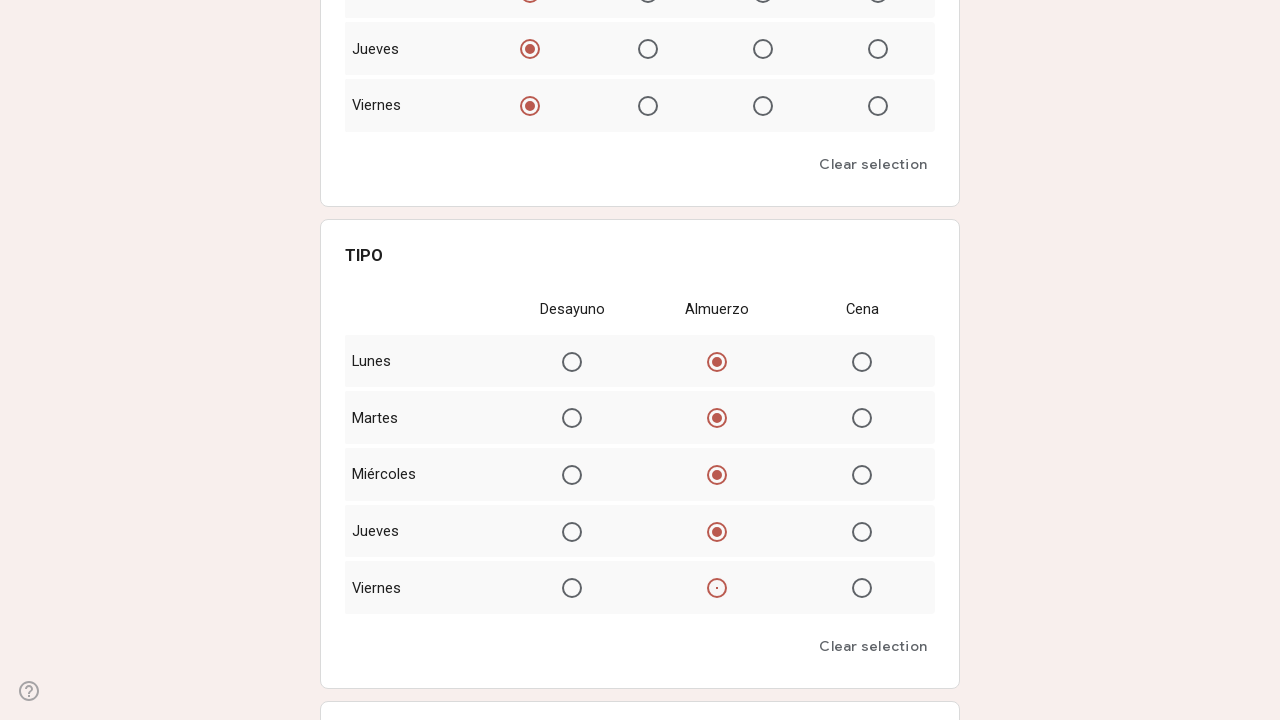

Selected meal type checkbox option 1 at (572, 360) on xpath=//*[@id="mG61Hd"]/div[2]/div/div[2]/div[5]/div/div/div[3]/div/div[1]/div/d
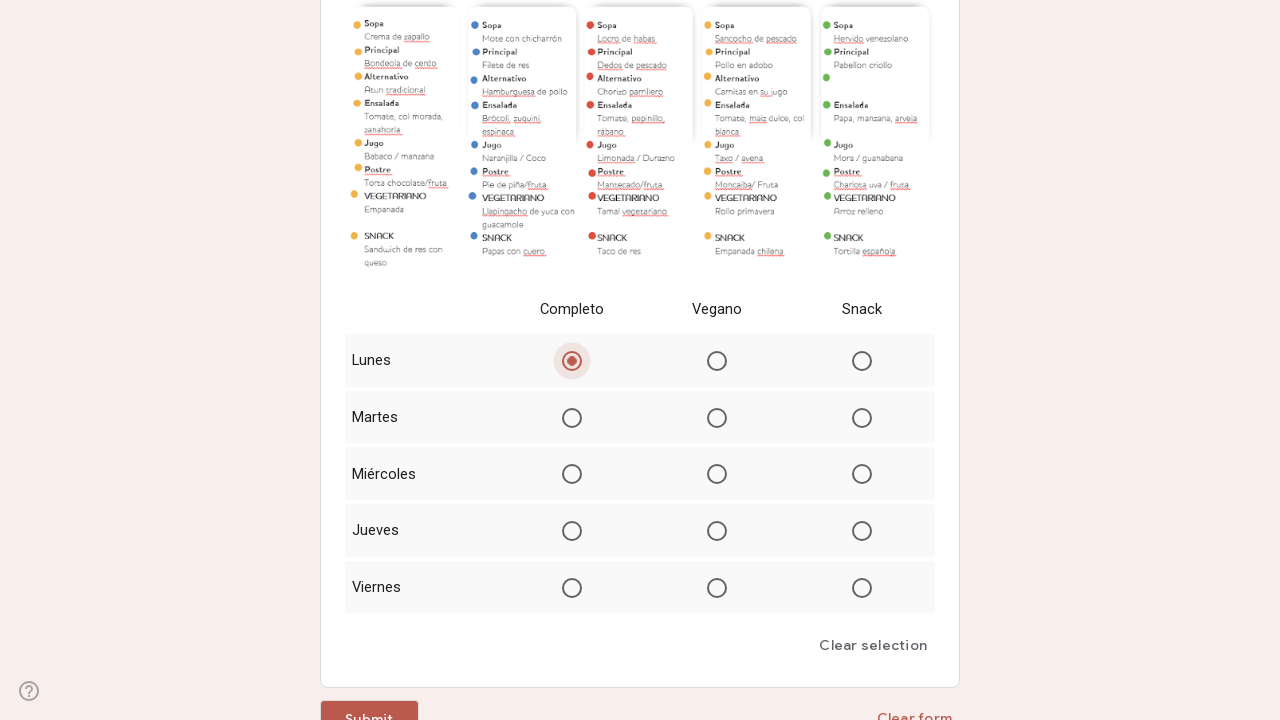

Selected meal type checkbox option 2 at (572, 417) on xpath=//*[@id="mG61Hd"]/div[2]/div/div[2]/div[5]/div/div/div[3]/div/div[1]/div/d
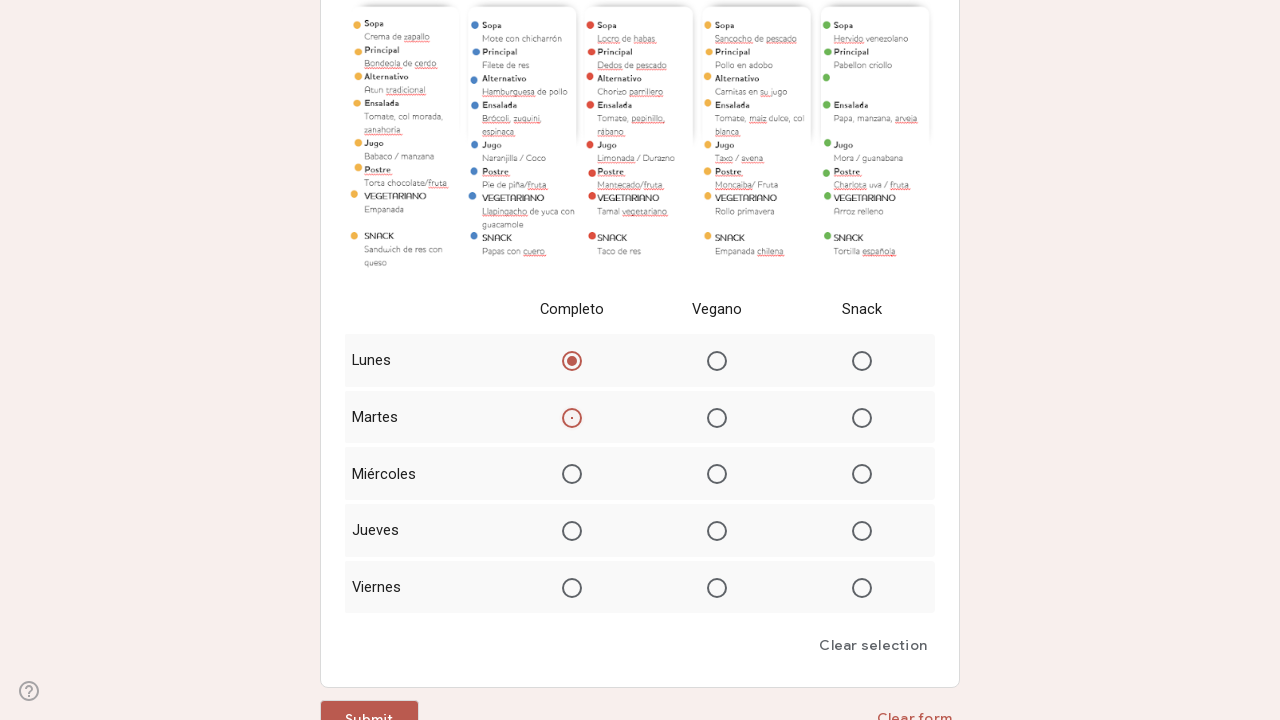

Selected meal type checkbox option 3 at (572, 474) on xpath=//*[@id="mG61Hd"]/div[2]/div/div[2]/div[5]/div/div/div[3]/div/div[1]/div/d
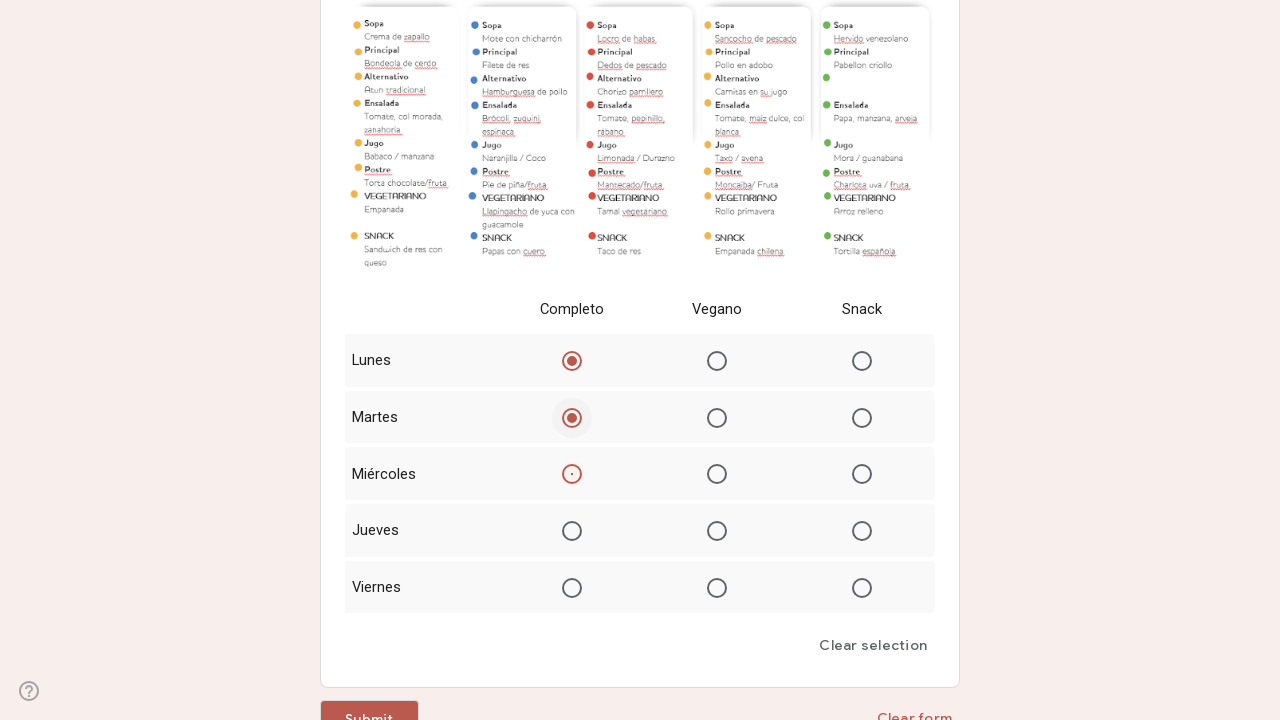

Selected meal type checkbox option 4 at (572, 530) on xpath=//*[@id="mG61Hd"]/div[2]/div/div[2]/div[5]/div/div/div[3]/div/div[1]/div/d
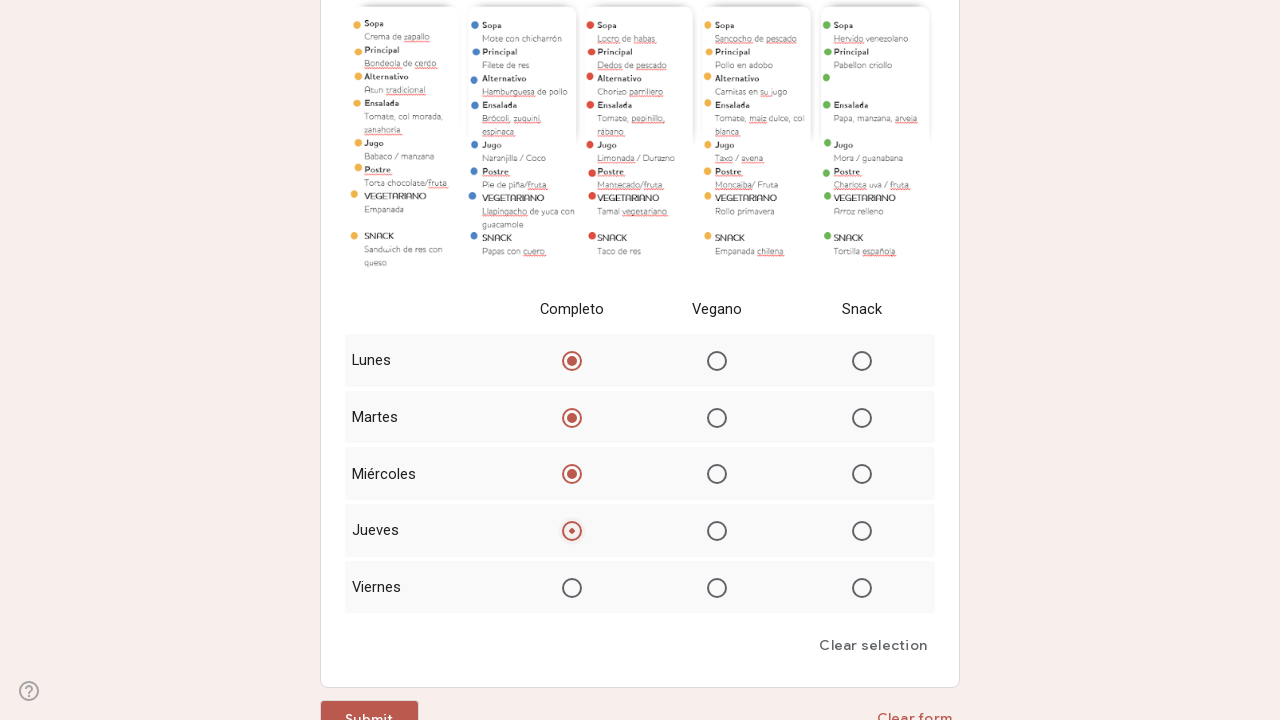

Selected meal type checkbox option 5 at (572, 587) on xpath=//*[@id="mG61Hd"]/div[2]/div/div[2]/div[5]/div/div/div[3]/div/div[1]/div/d
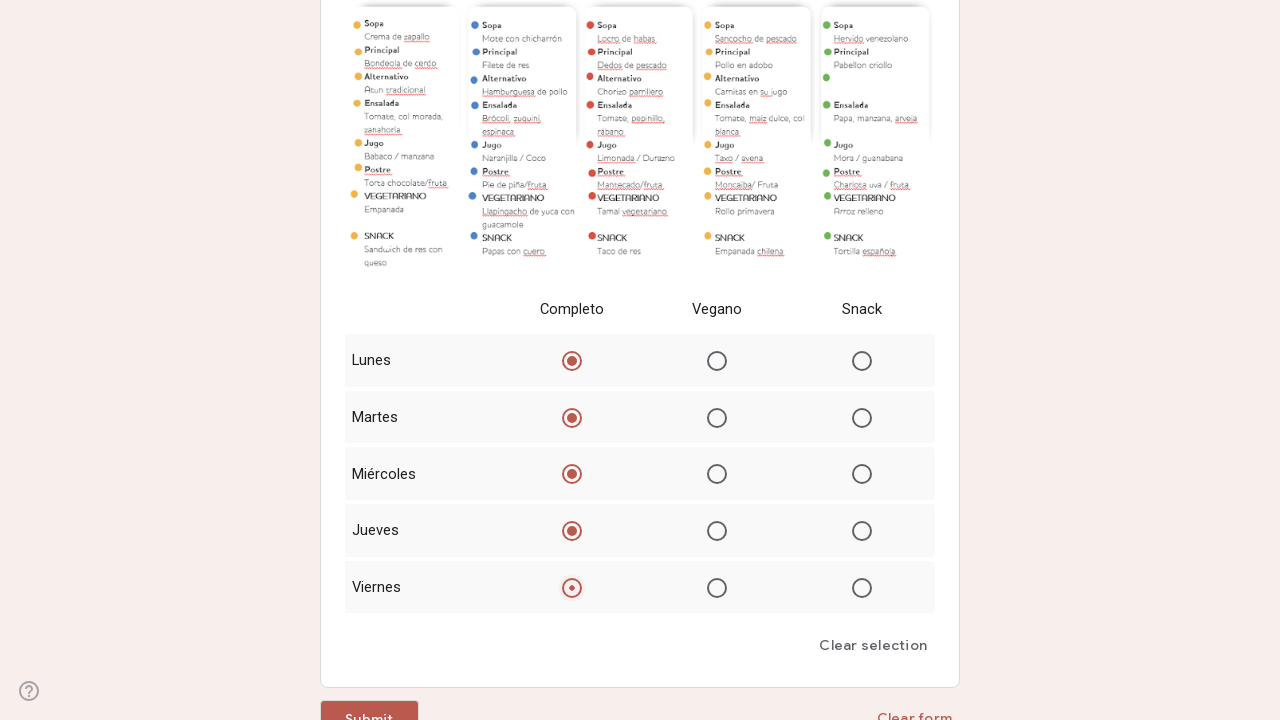

Scrolled down to reveal submit button
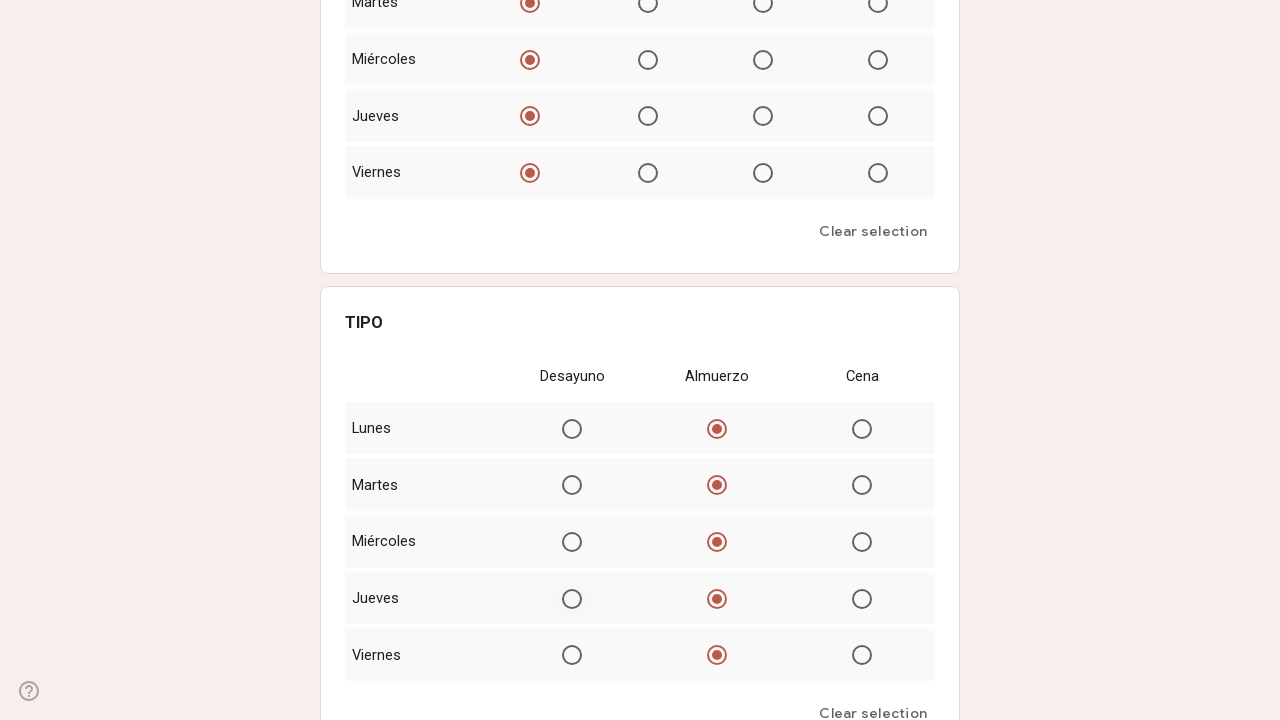

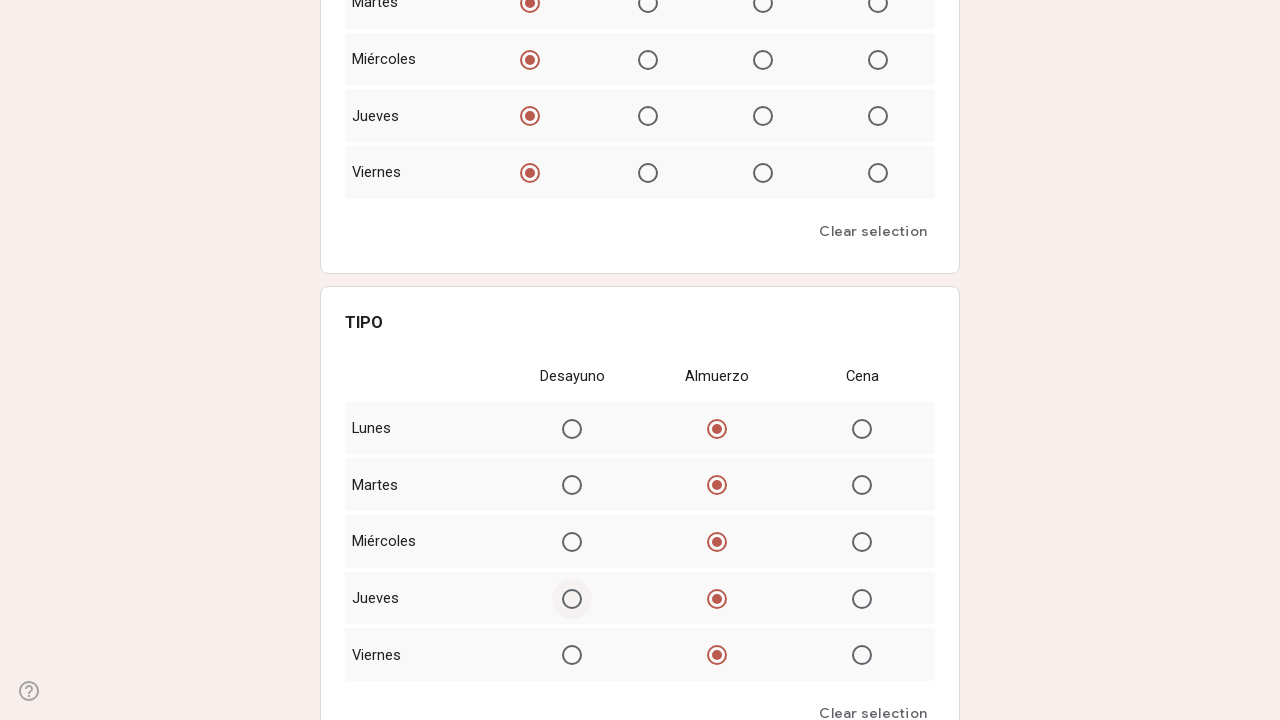